Tests checkbox interaction by clicking on two checkboxes on a demo page to toggle their states

Starting URL: https://the-internet.herokuapp.com/checkboxes

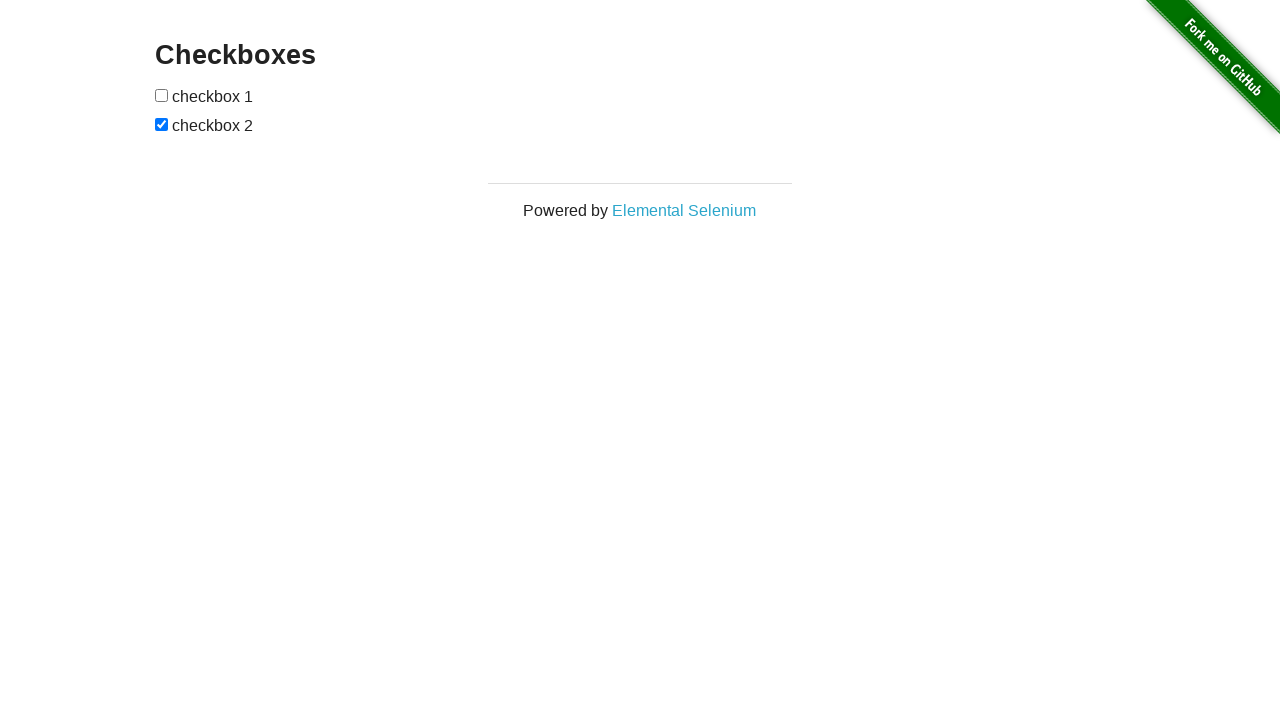

Clicked the first checkbox to toggle its state at (162, 95) on input[type='checkbox'] >> nth=0
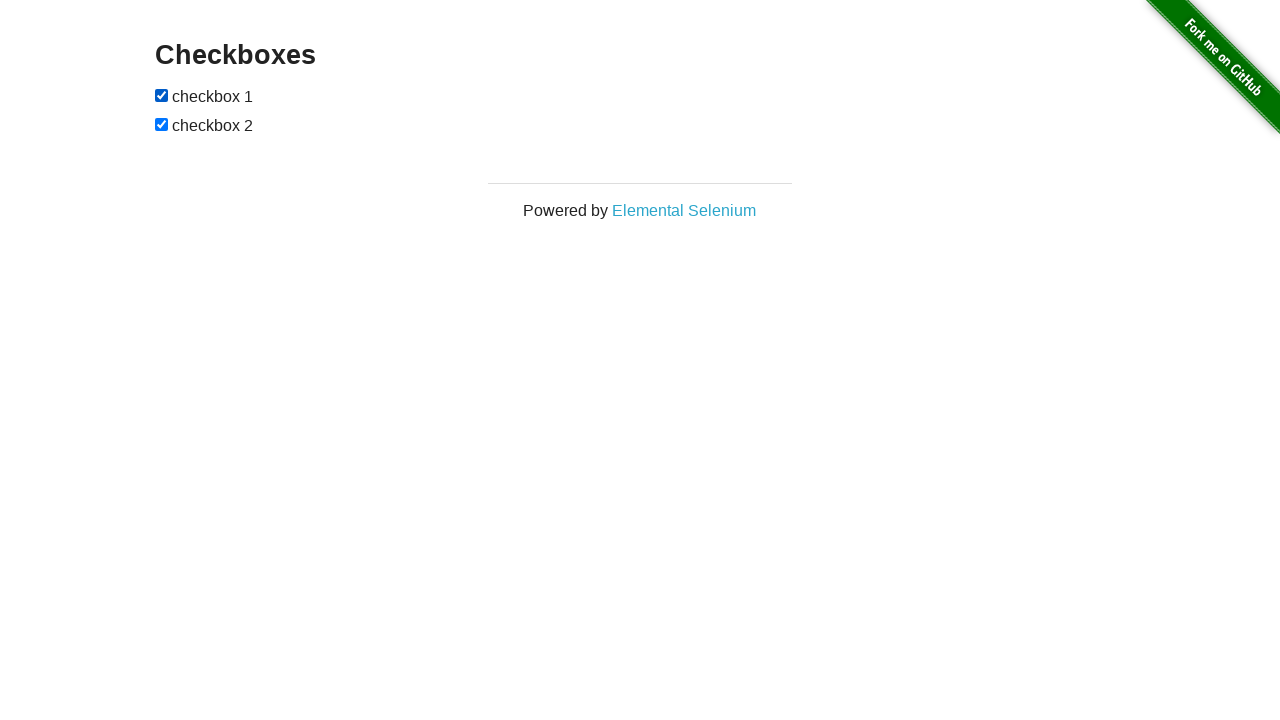

Clicked the second checkbox to toggle its state at (162, 124) on input[type='checkbox'] >> nth=1
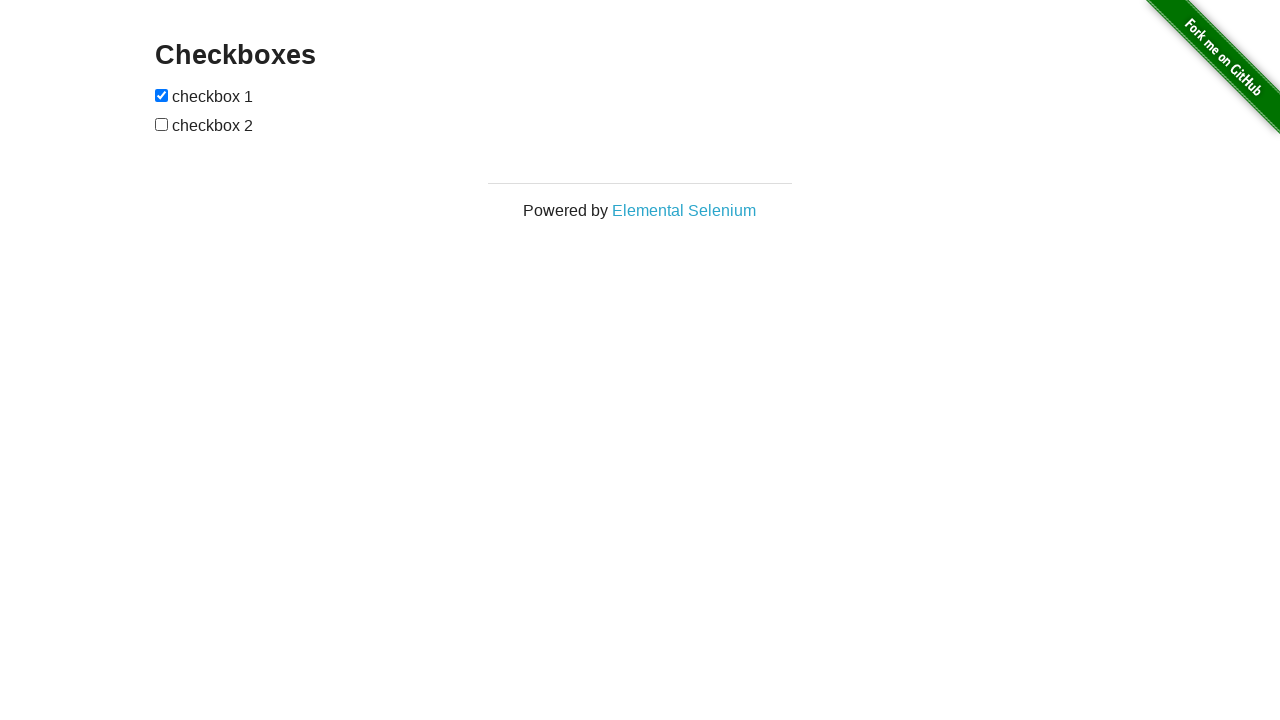

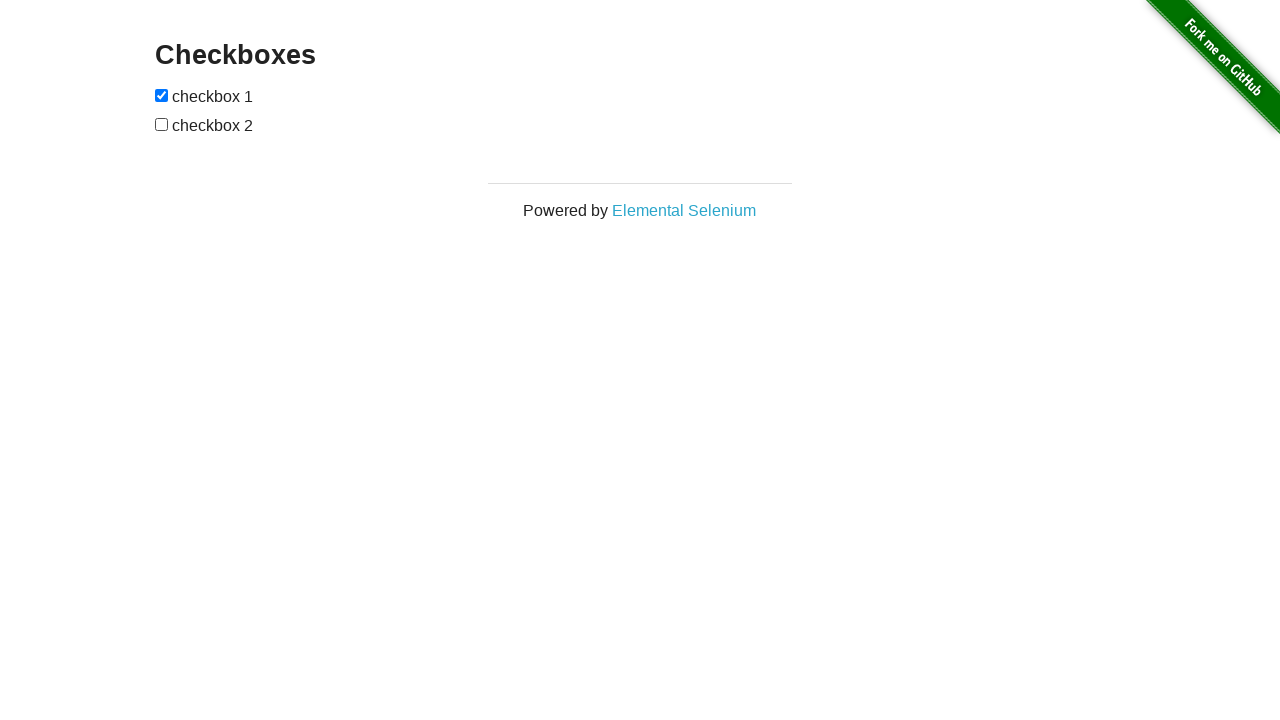